Tests iframe handling by filling forms in two separate iframes (a name form and a registration-style form), then navigates back to main content and clicks through to an alerts page.

Starting URL: http://automation-practice.emilos.pl/iframes.php

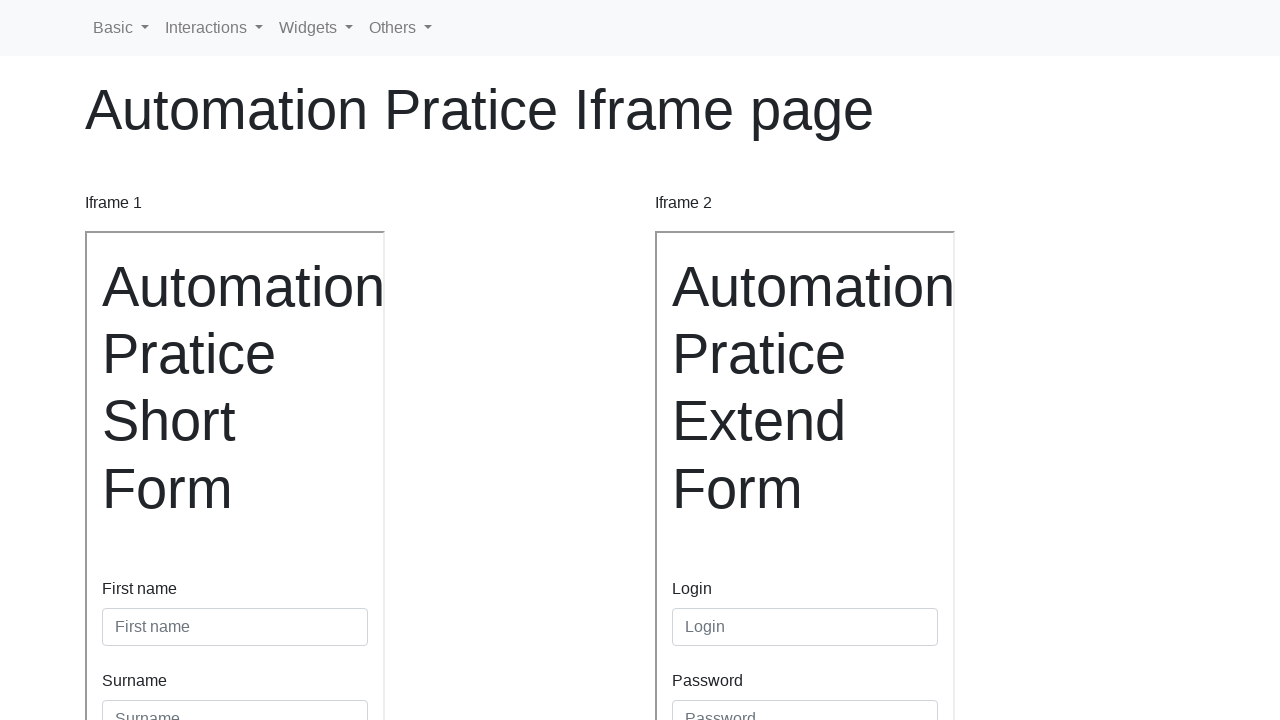

Located first iframe (iframe1)
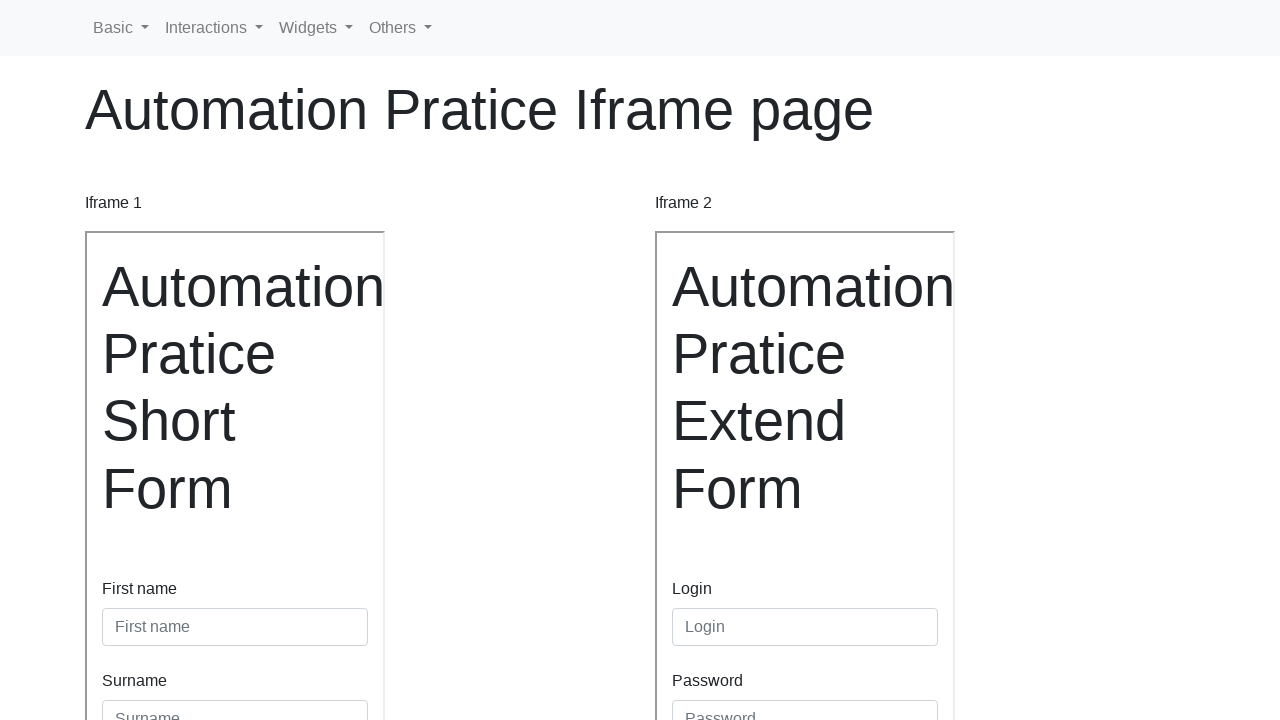

Filled first name field with 'Bobby' in first iframe on iframe[name='iframe1'] >> internal:control=enter-frame >> #inputFirstName3
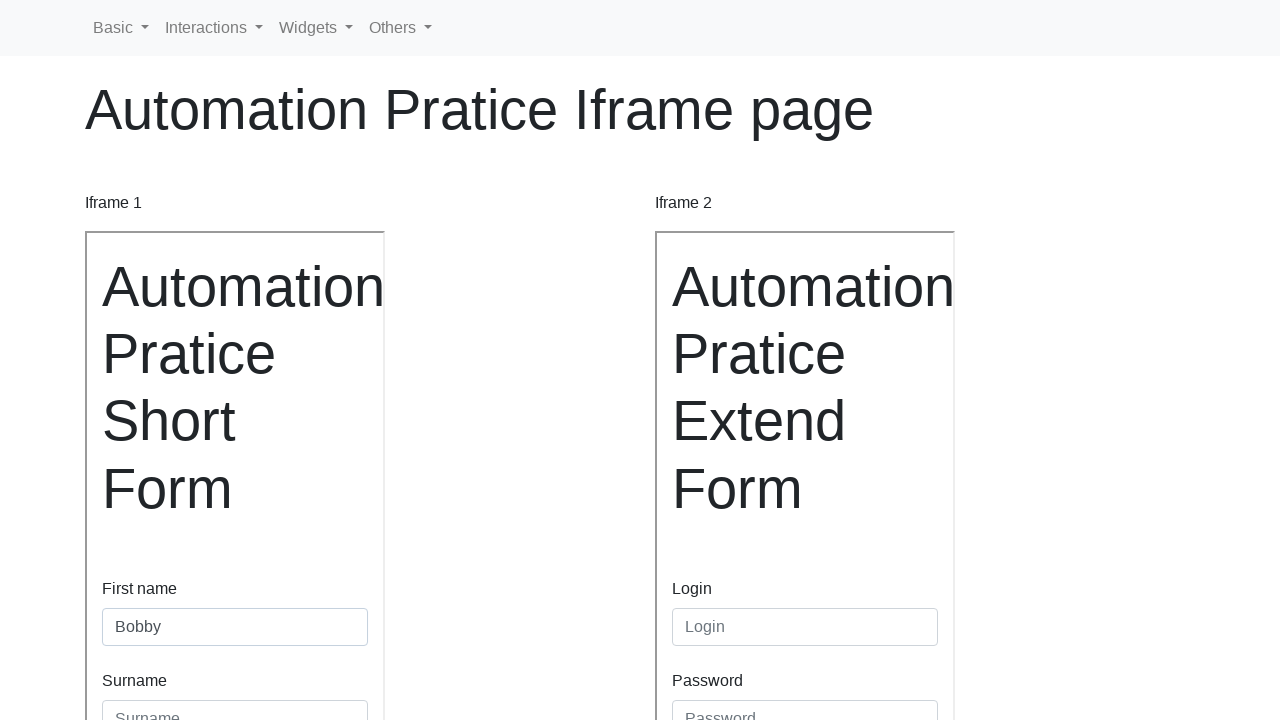

Filled surname field with 'Burger' in first iframe on iframe[name='iframe1'] >> internal:control=enter-frame >> #inputSurname3
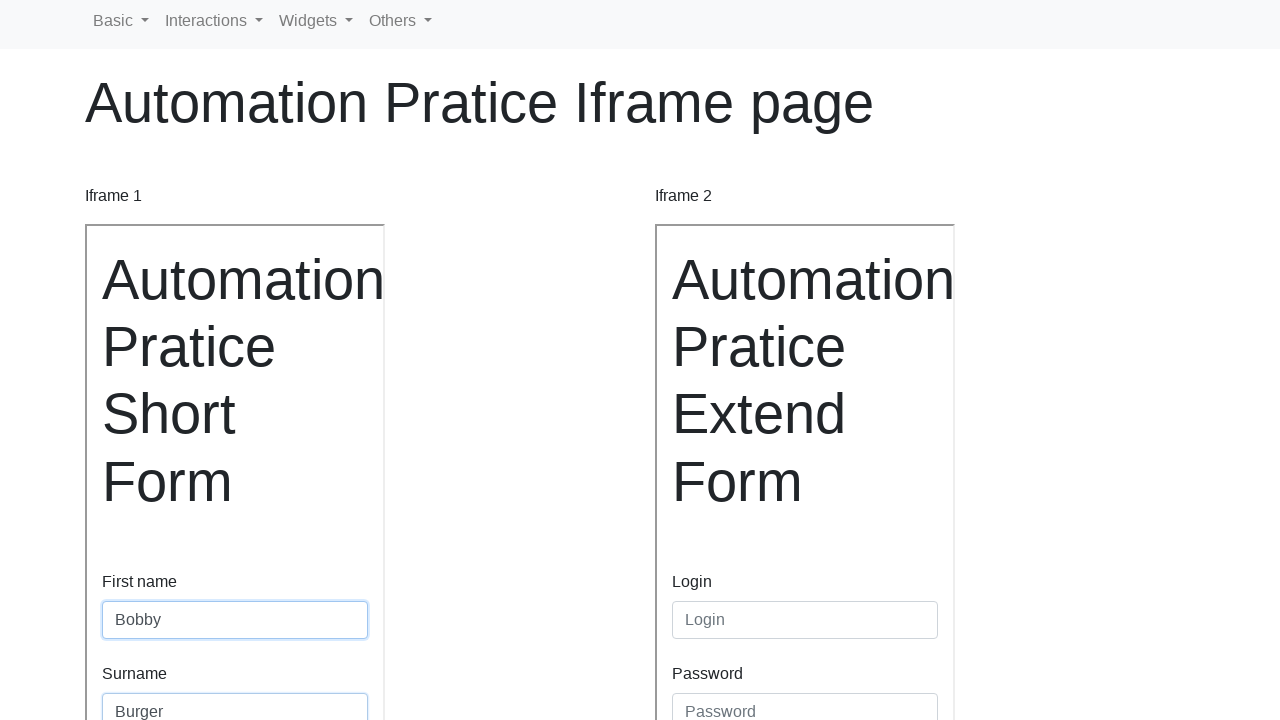

Clicked submit button in first iframe at (140, 485) on iframe[name='iframe1'] >> internal:control=enter-frame >> button[type='submit']
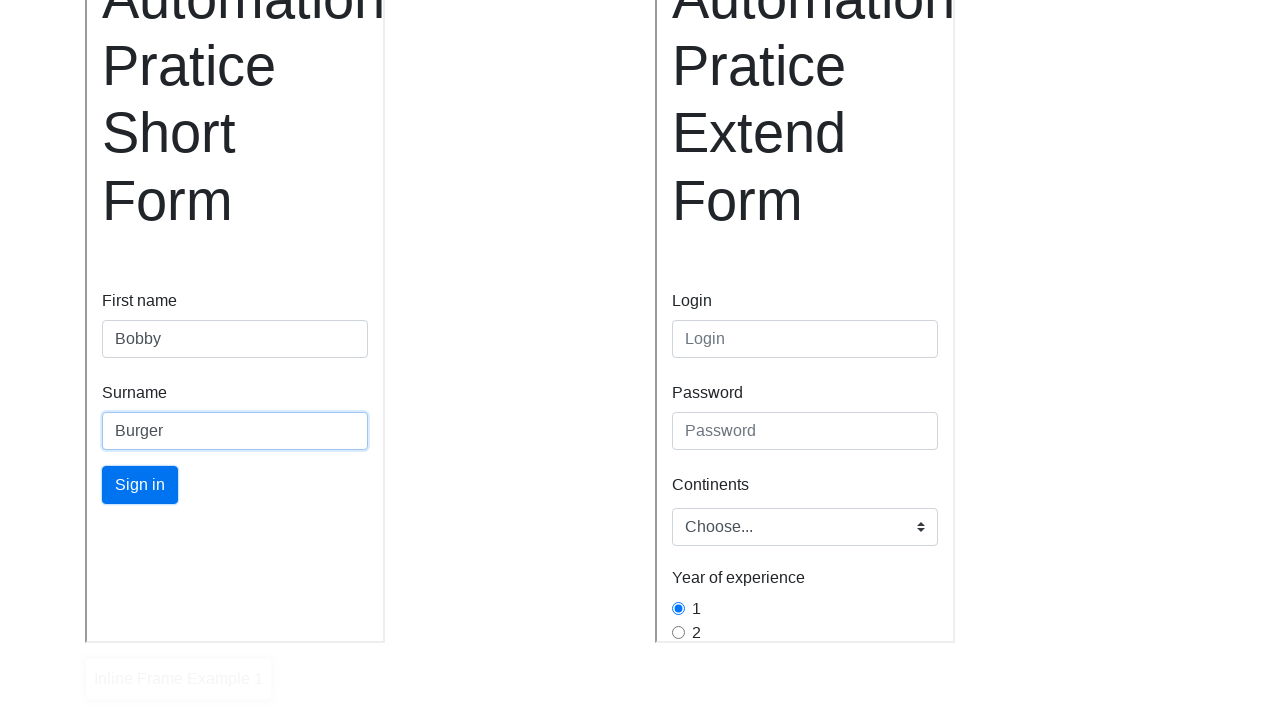

Located second iframe (iframe2)
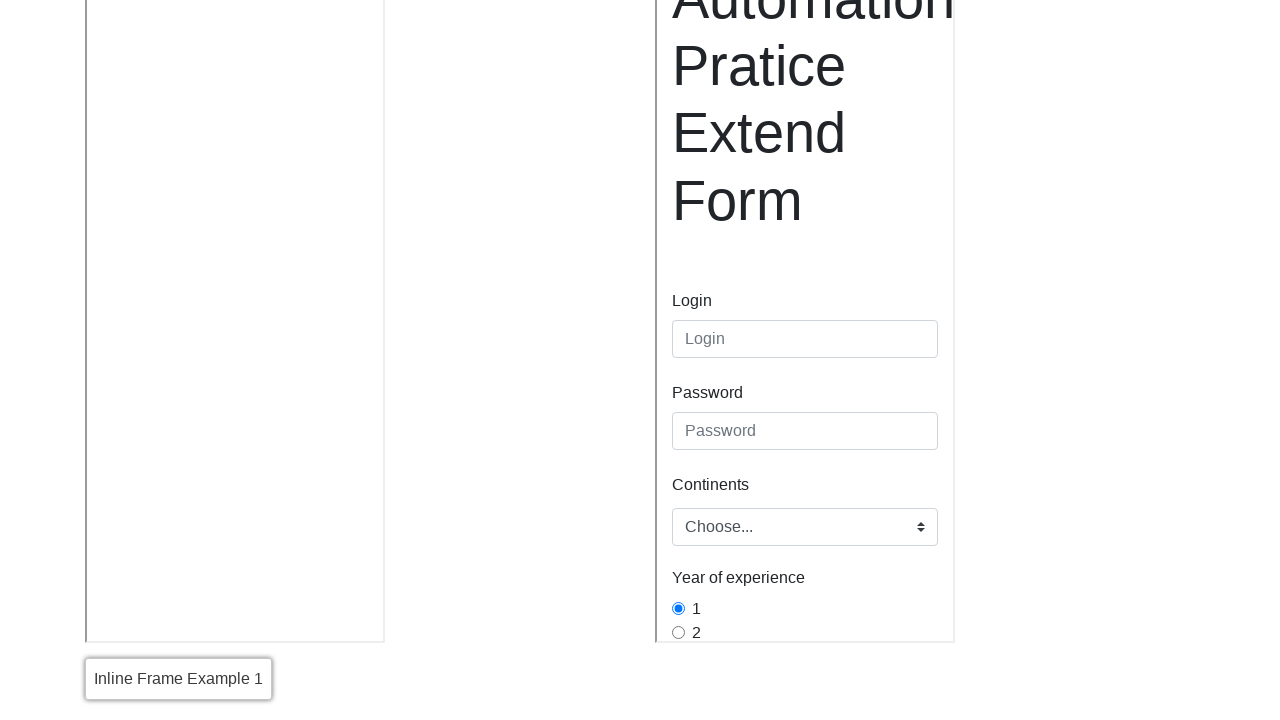

Filled login field with 'Mickey' in second iframe on iframe[name='iframe2'] >> internal:control=enter-frame >> #inputLogin
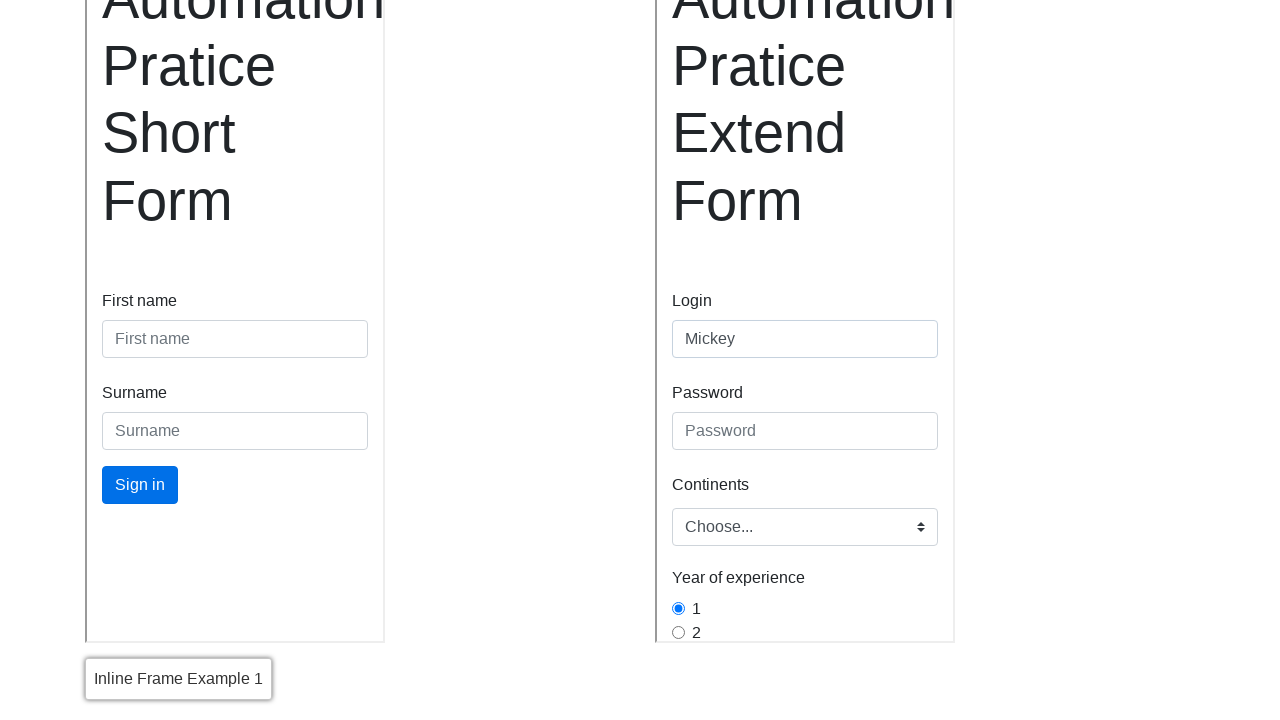

Filled password field with 'mouseMini@' in second iframe on iframe[name='iframe2'] >> internal:control=enter-frame >> #inputPassword
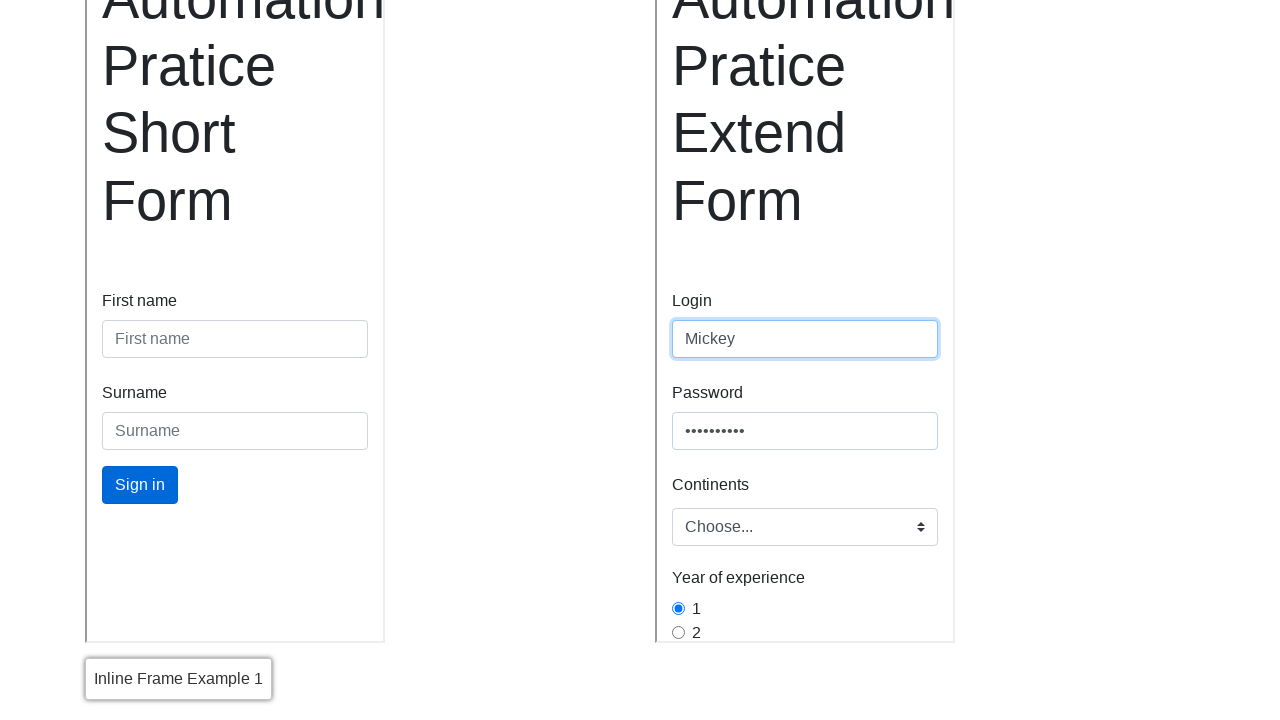

Selected 'africa' from preference dropdown in second iframe on iframe[name='iframe2'] >> internal:control=enter-frame >> #inlineFormCustomSelec
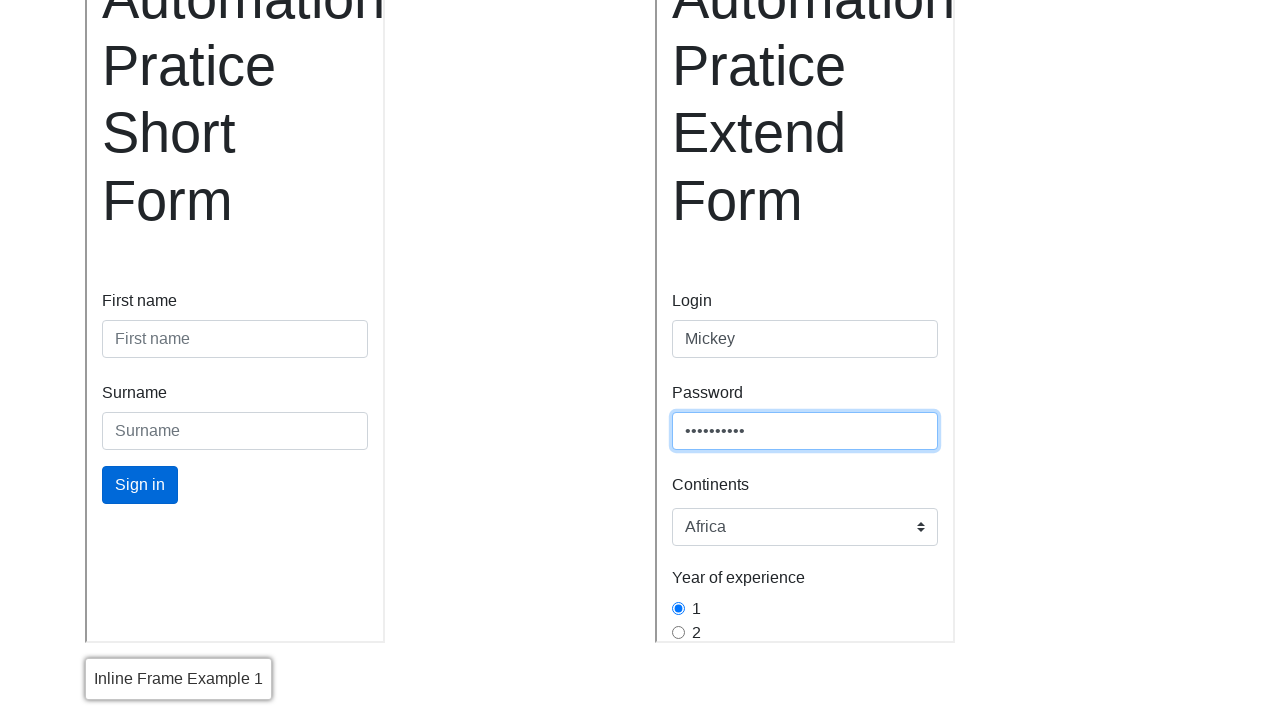

Clicked radio button option in second iframe at (678, 392) on iframe[name='iframe2'] >> internal:control=enter-frame >> #gridRadios3
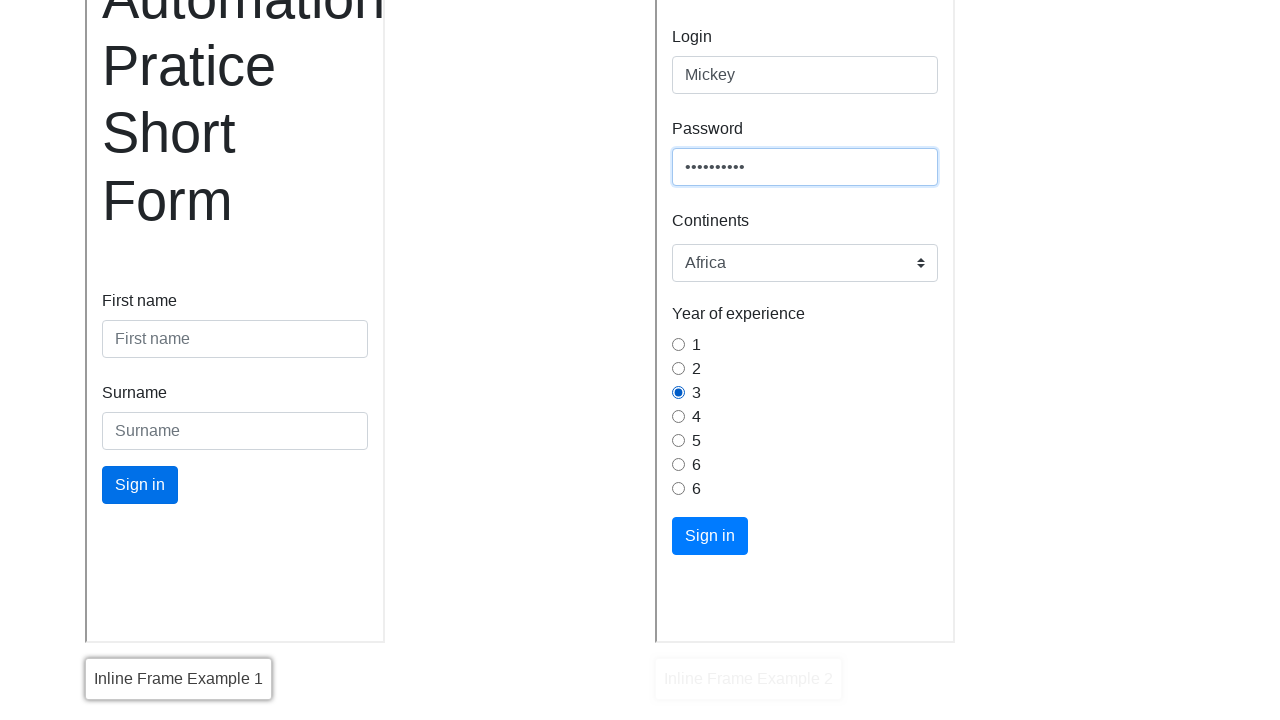

Clicked submit button in second iframe at (710, 536) on iframe[name='iframe2'] >> internal:control=enter-frame >> button[type='submit']
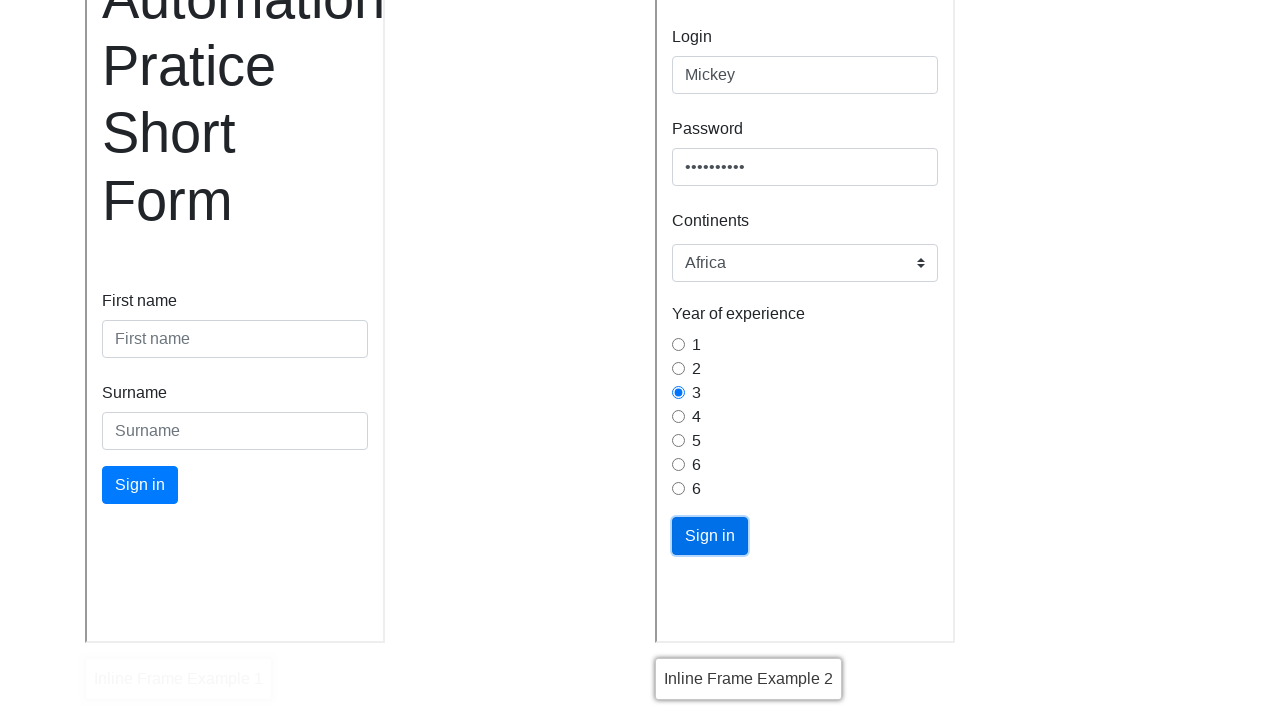

Clicked first list item in main container to return to main content at (121, 28) on div.container li:first-child
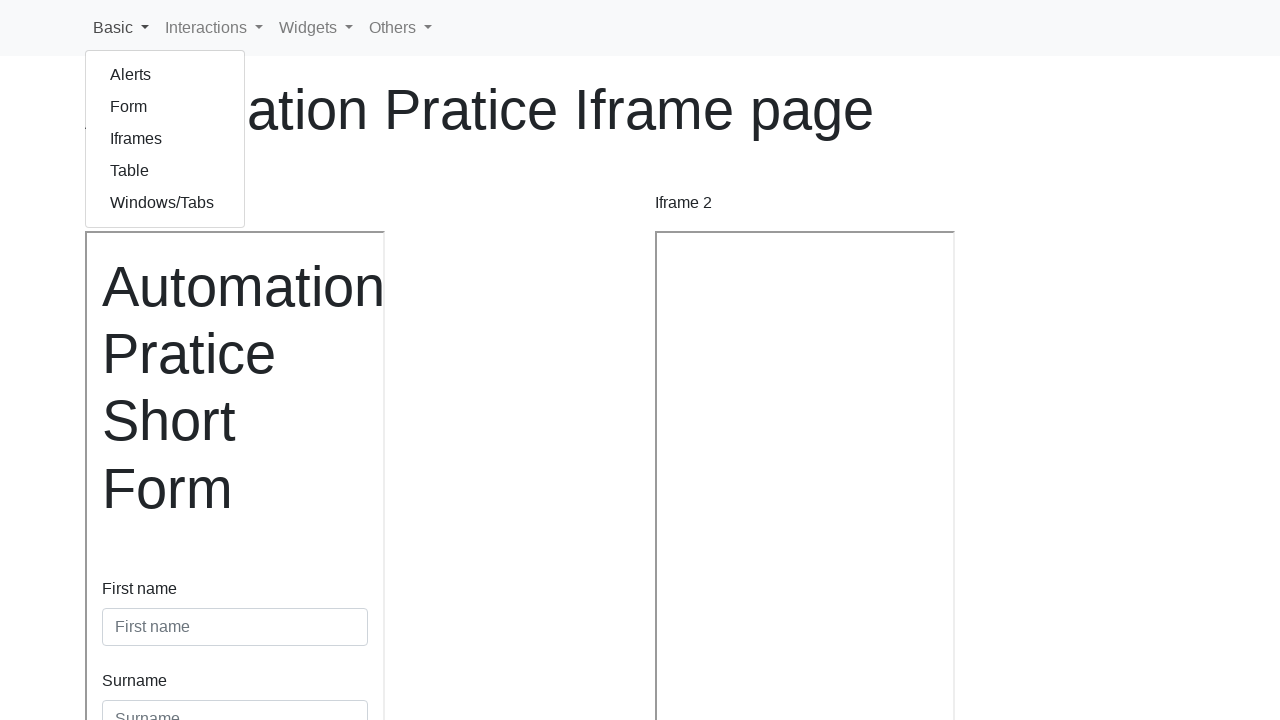

Clicked alerts navigation link at (165, 75) on #alerts-item
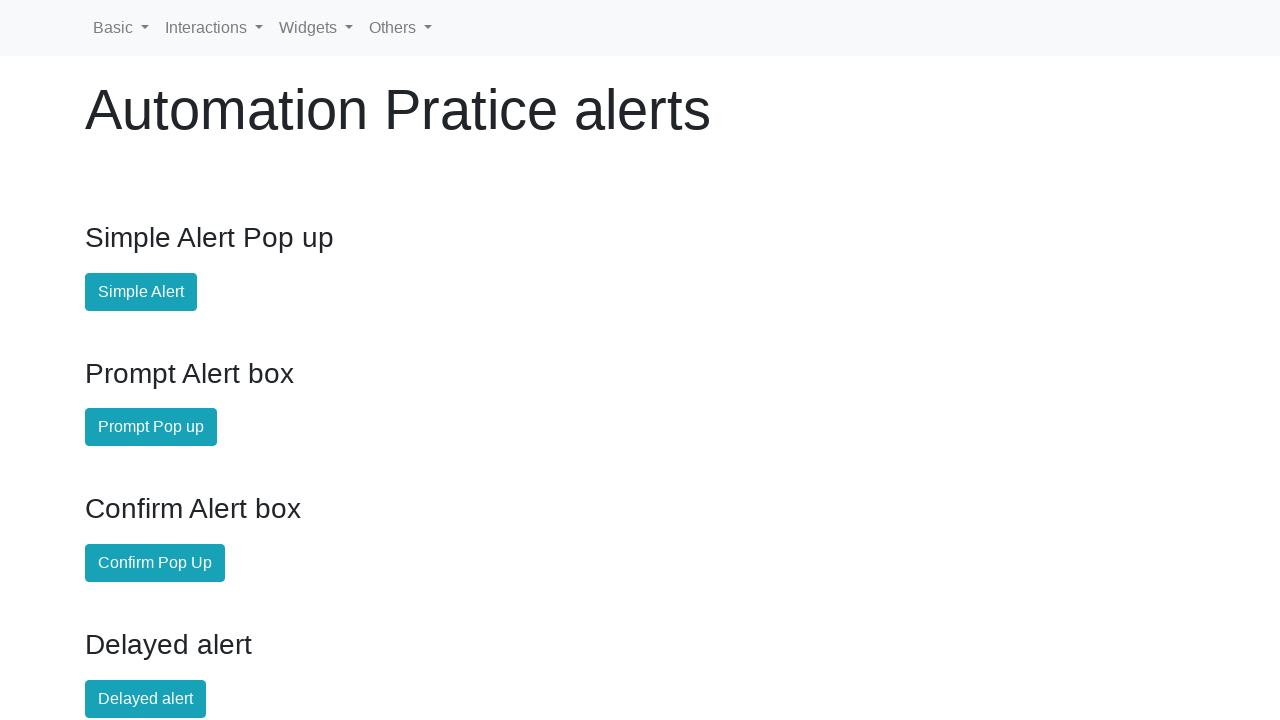

Navigation to alerts page completed
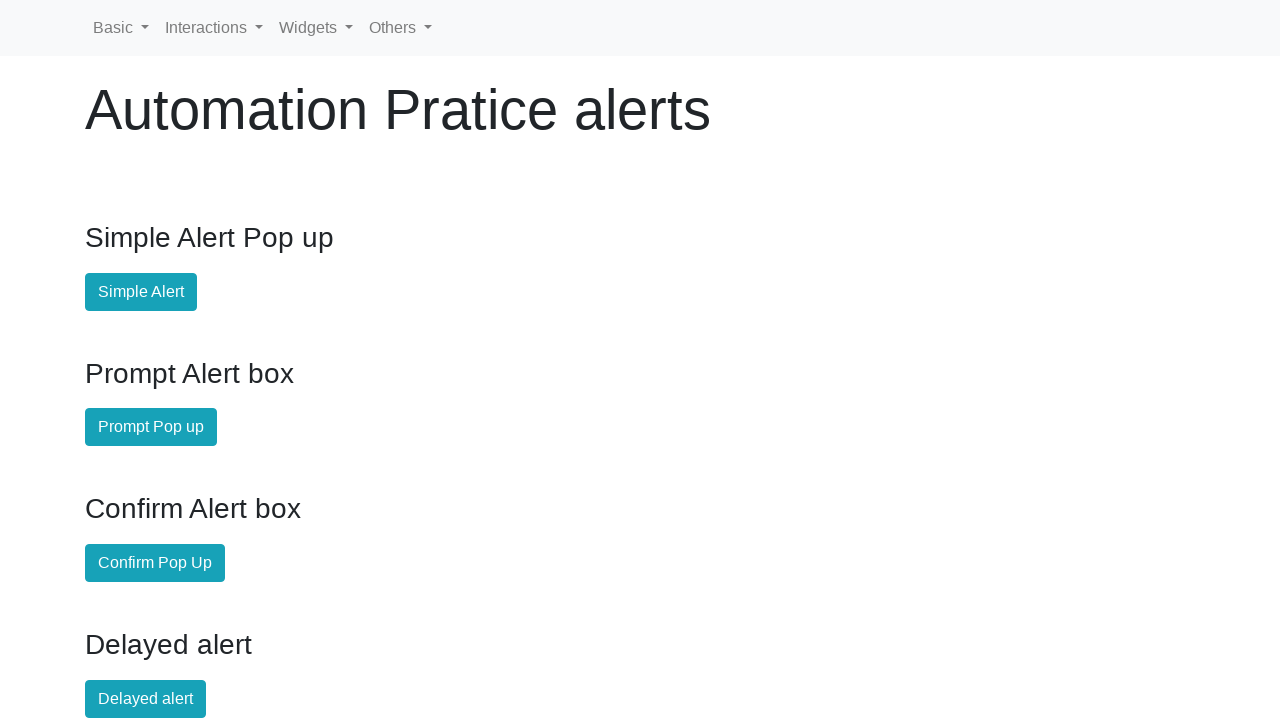

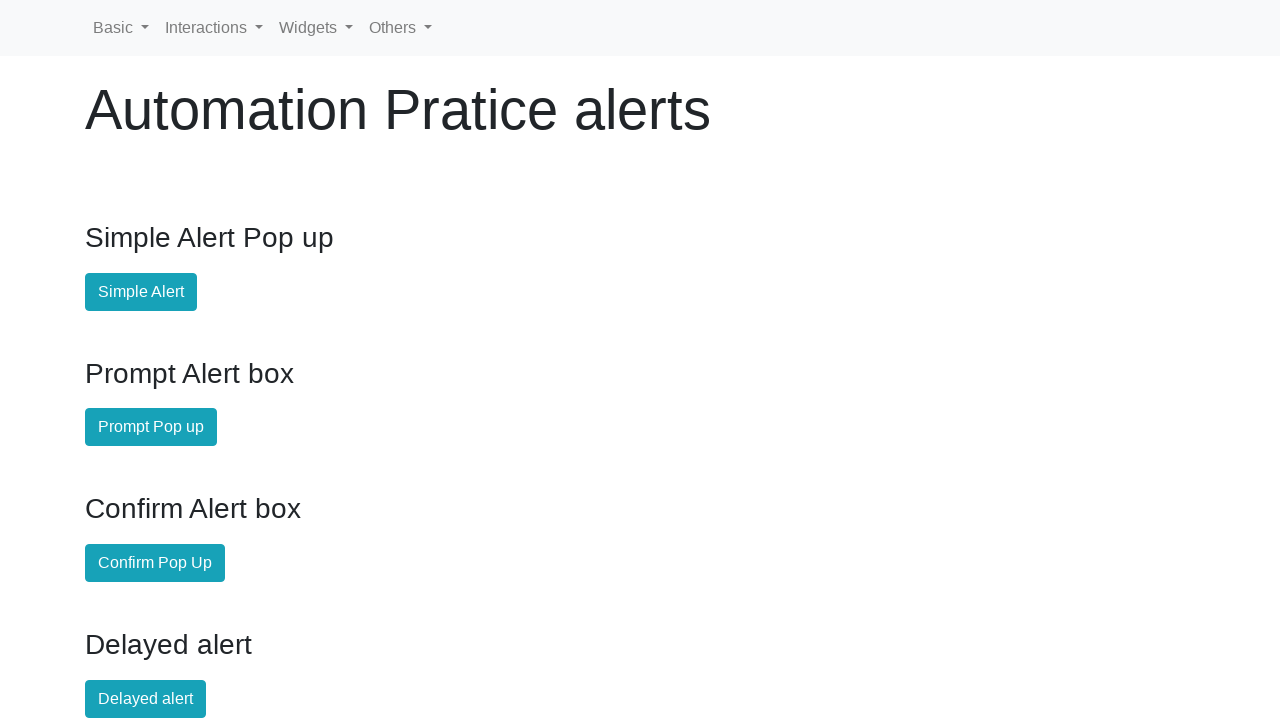